Tests e-commerce cart functionality by adding a product to cart, then removing it from the cart and verifying deletion

Starting URL: https://www.demoblaze.com/

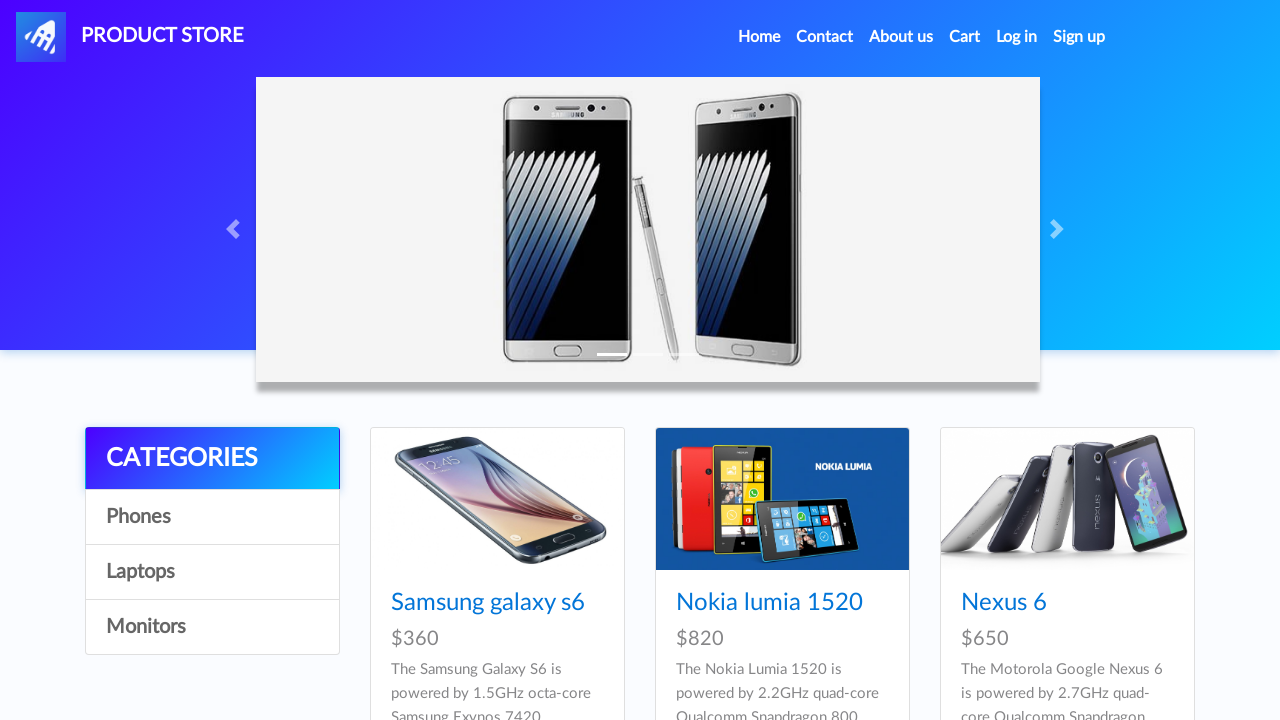

Clicked on the first product to view details at (488, 603) on xpath=/html/body/div[5]/div/div[2]/div/div[1]/div/div/h4/a
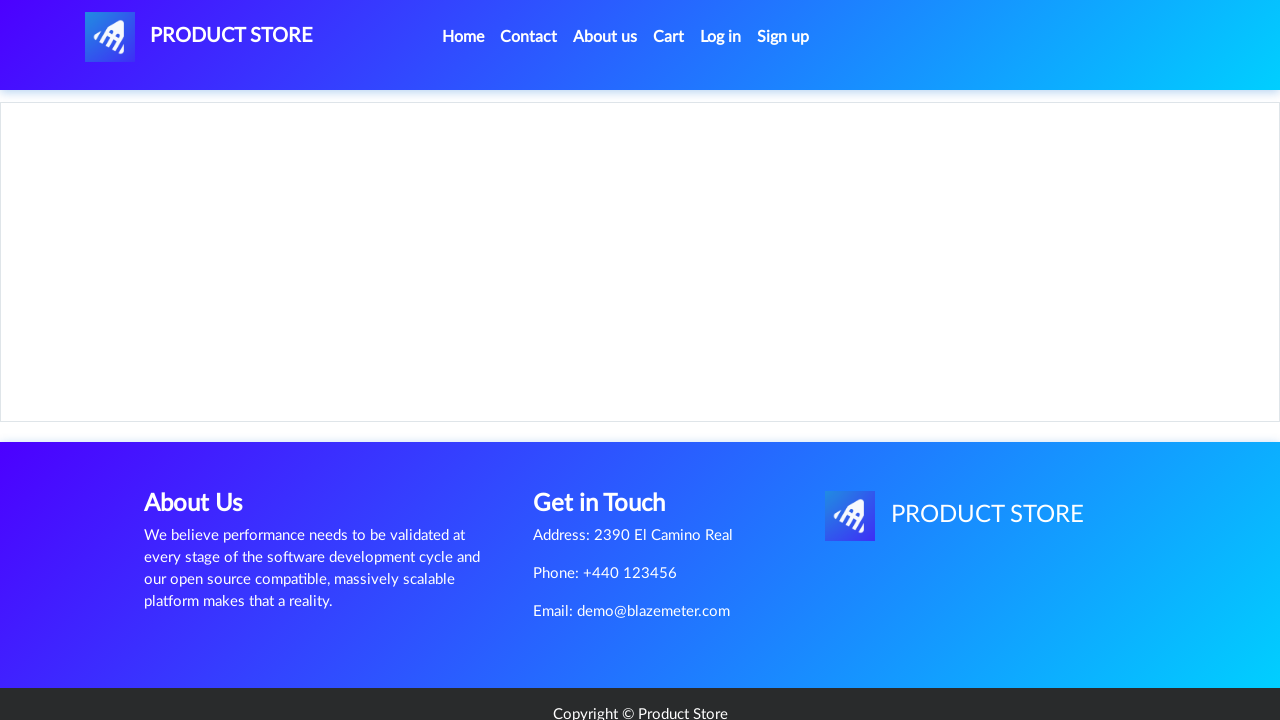

Waited for product page to load
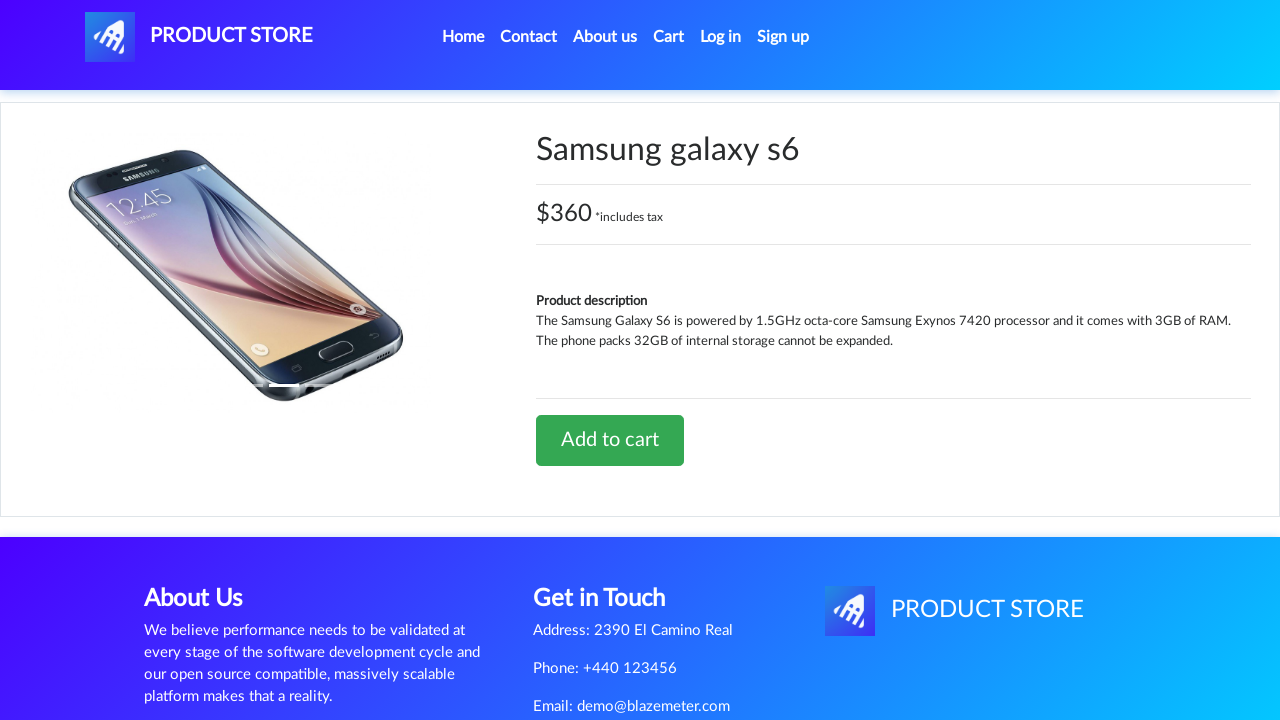

Clicked Add to Cart button at (610, 440) on xpath=/html/body/div[5]/div/div[2]/div[2]/div/a
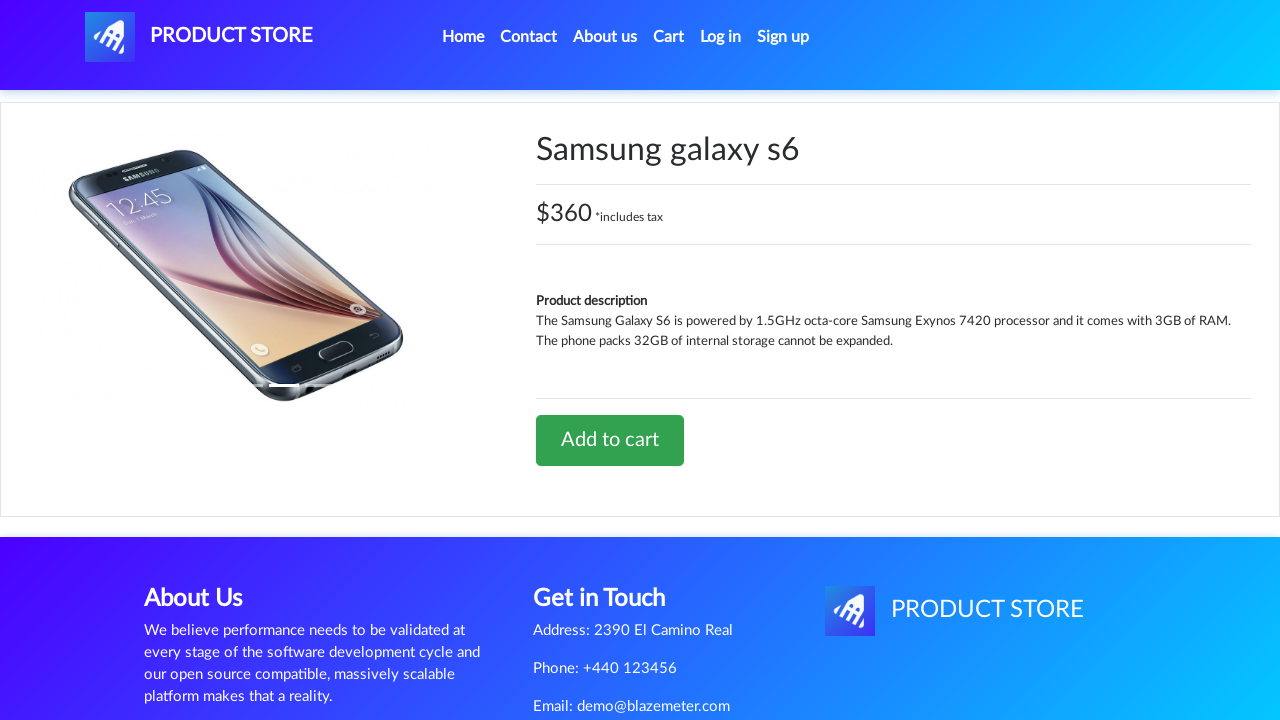

Set up alert dialog handler to accept dialogs
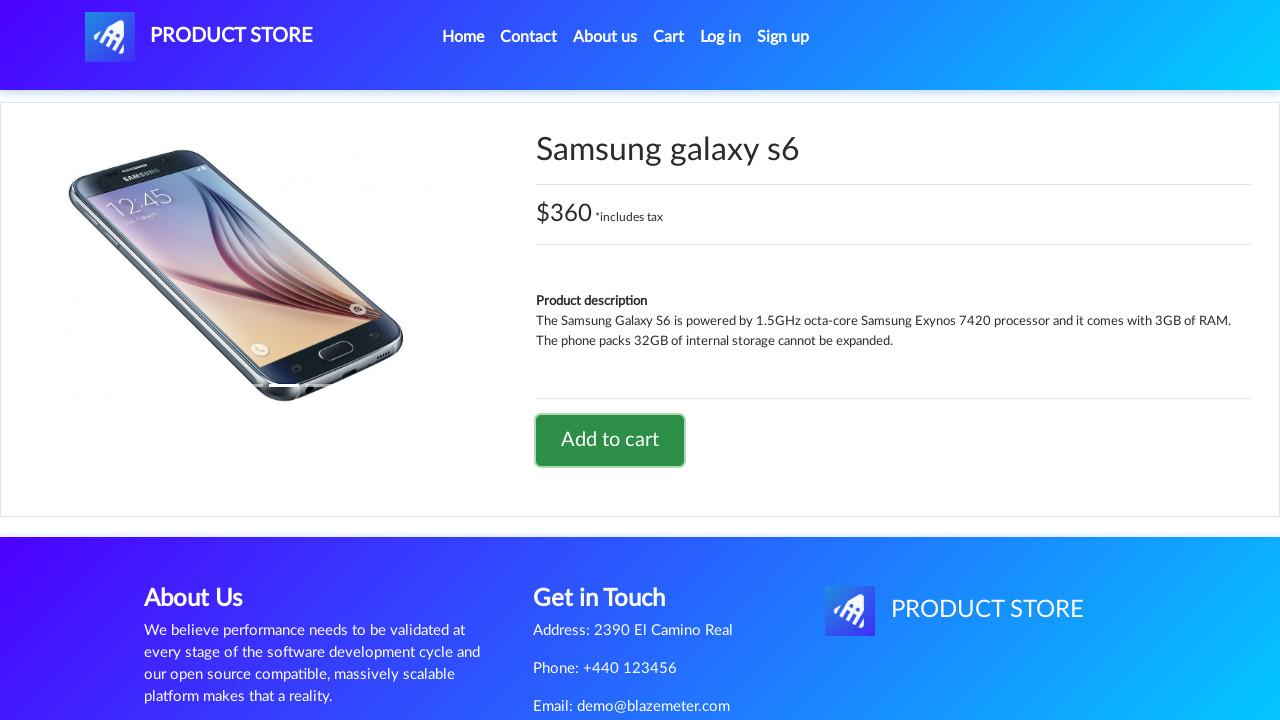

Clicked on cart navigation link at (669, 37) on xpath=/html/body/nav/div/div/ul/li[4]/a
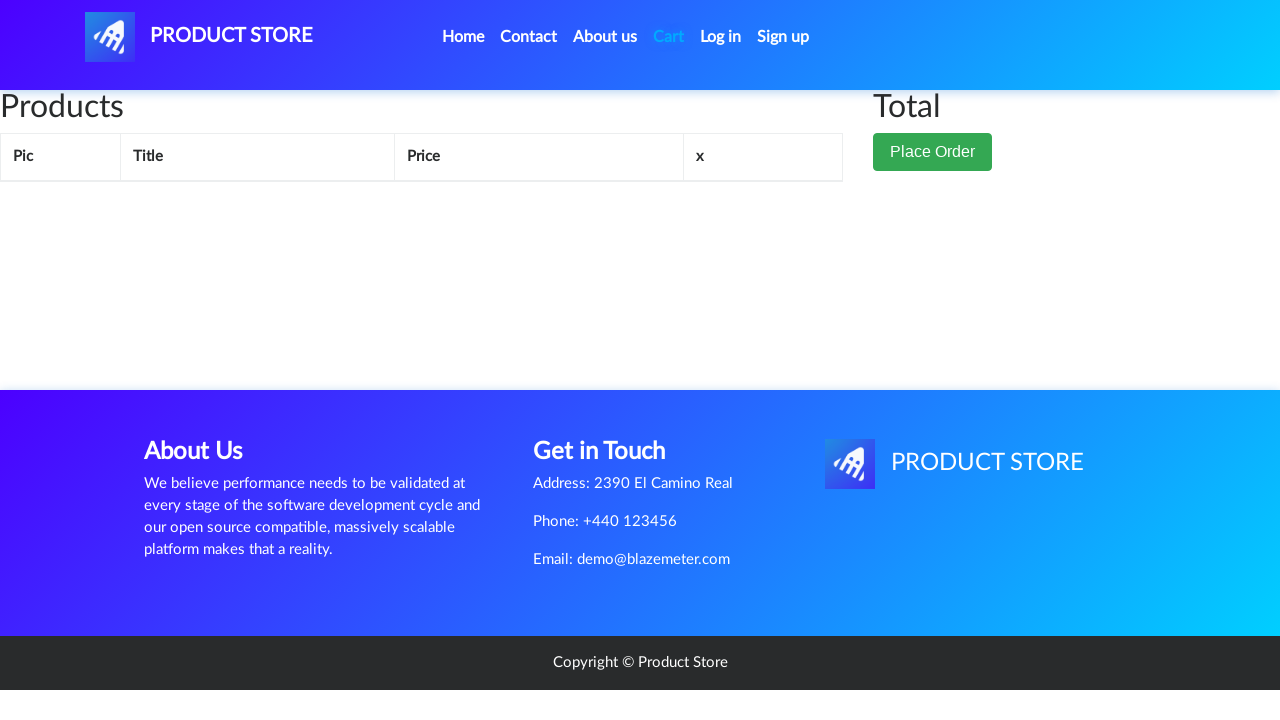

Waited for cart page to load
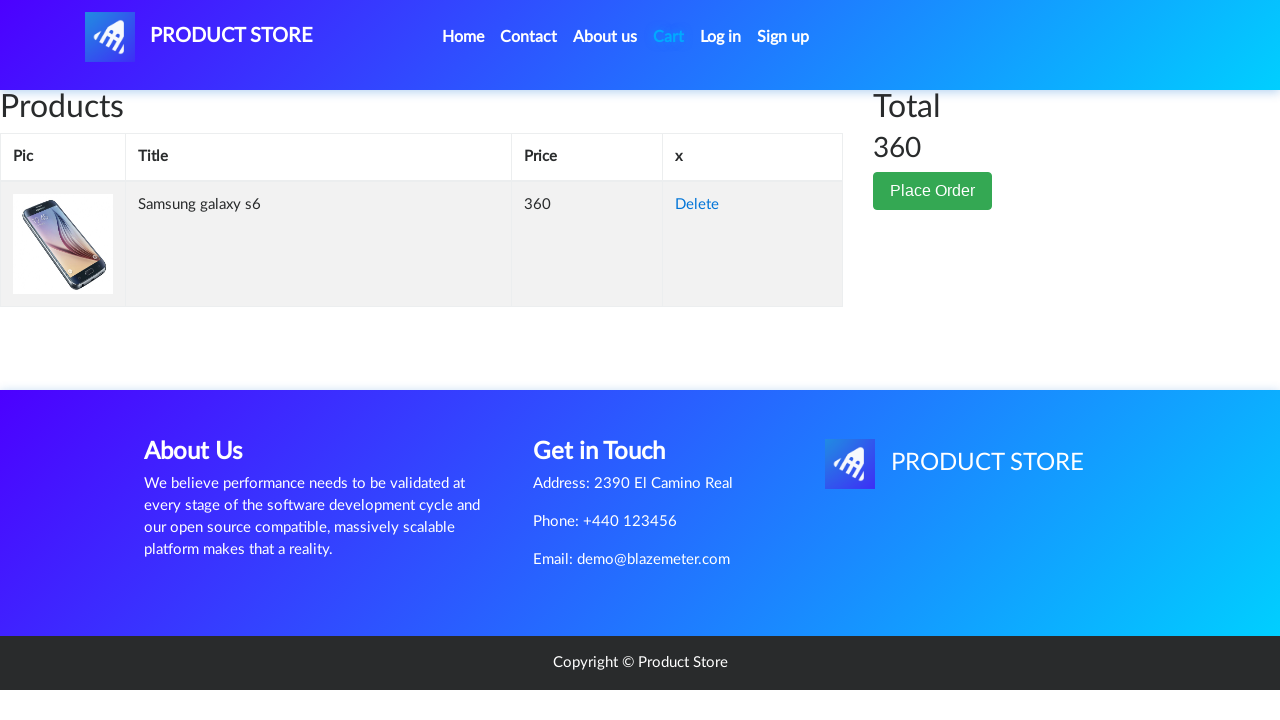

Clicked Delete button to remove product from cart at (697, 205) on text=Delete
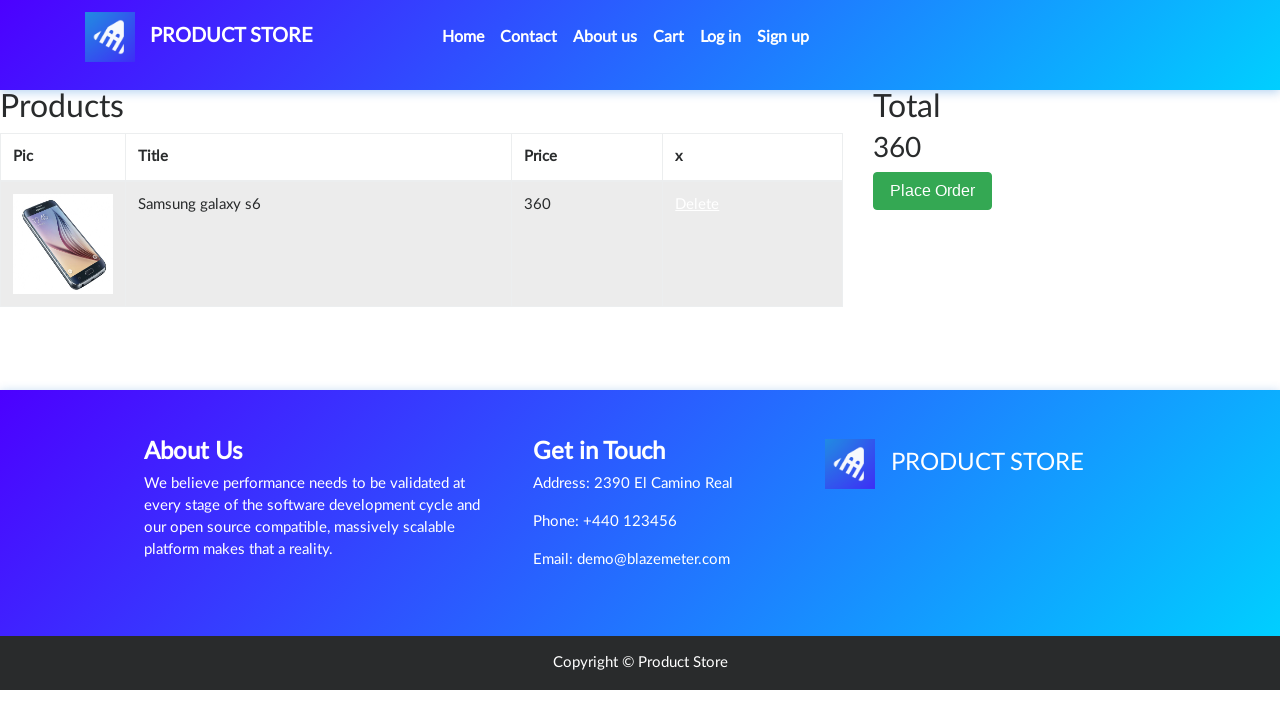

Waited for product deletion to complete
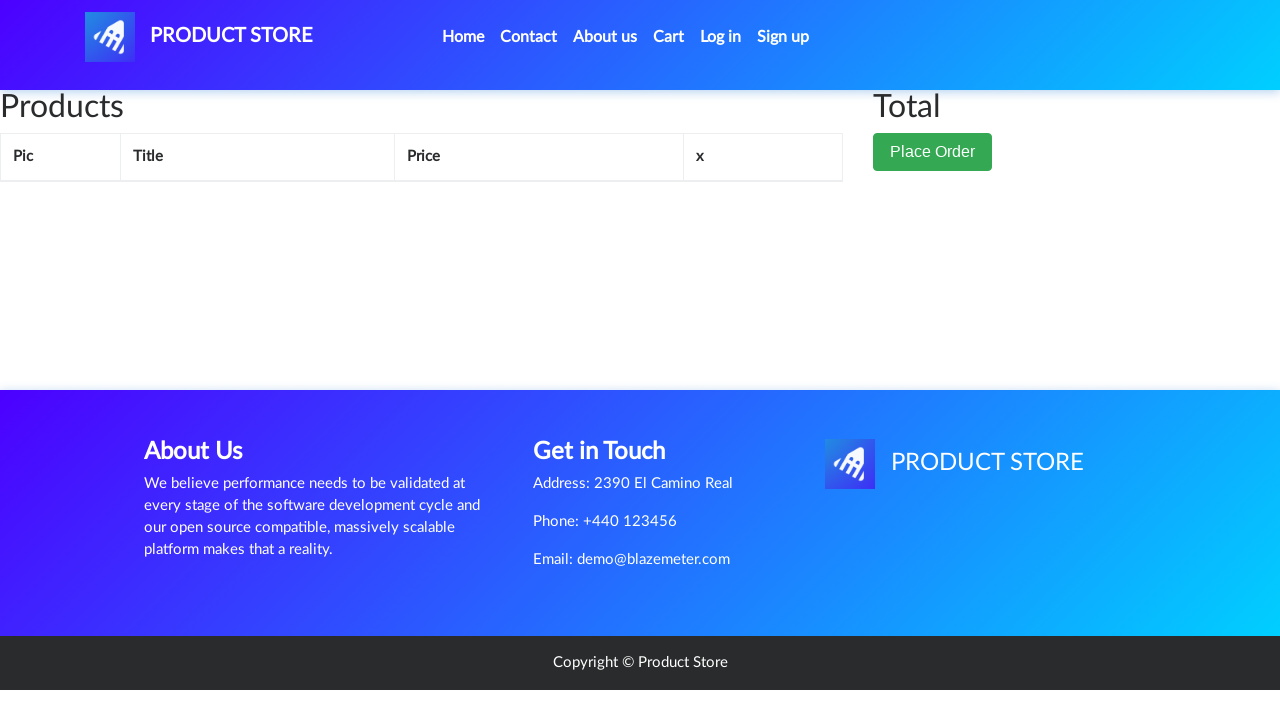

Verified that Samsung galaxy s6 product is no longer in cart
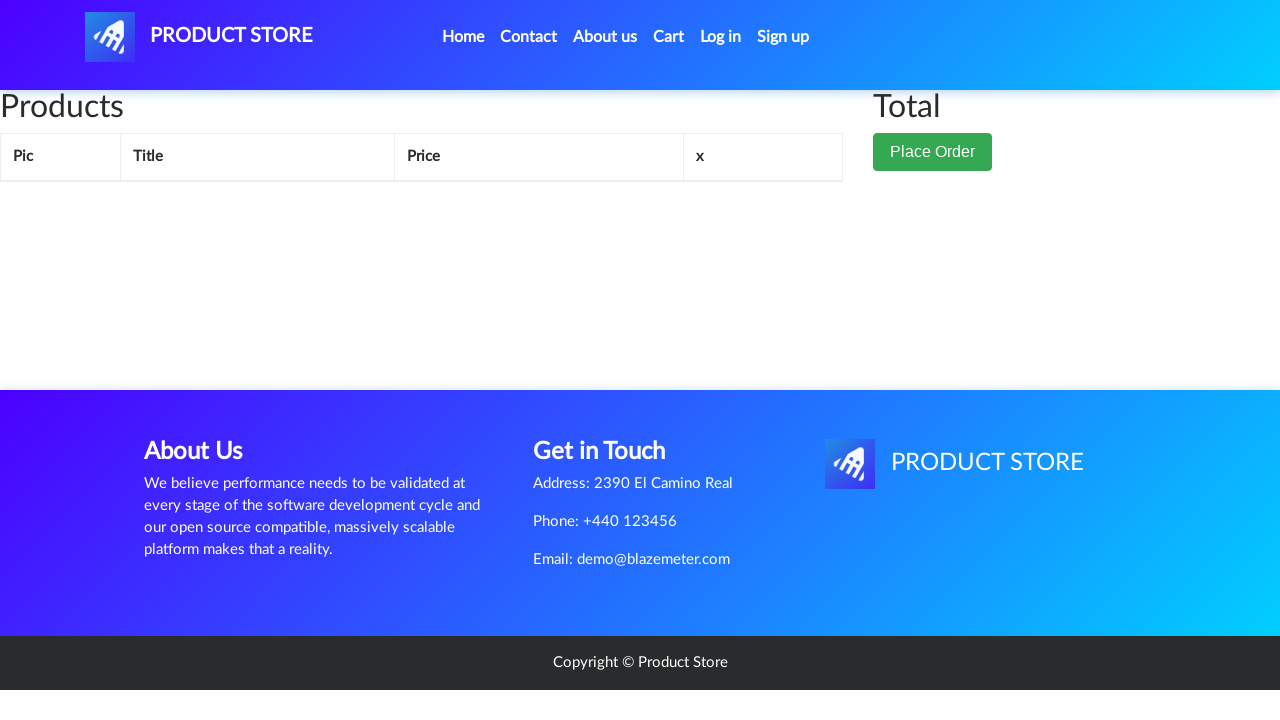

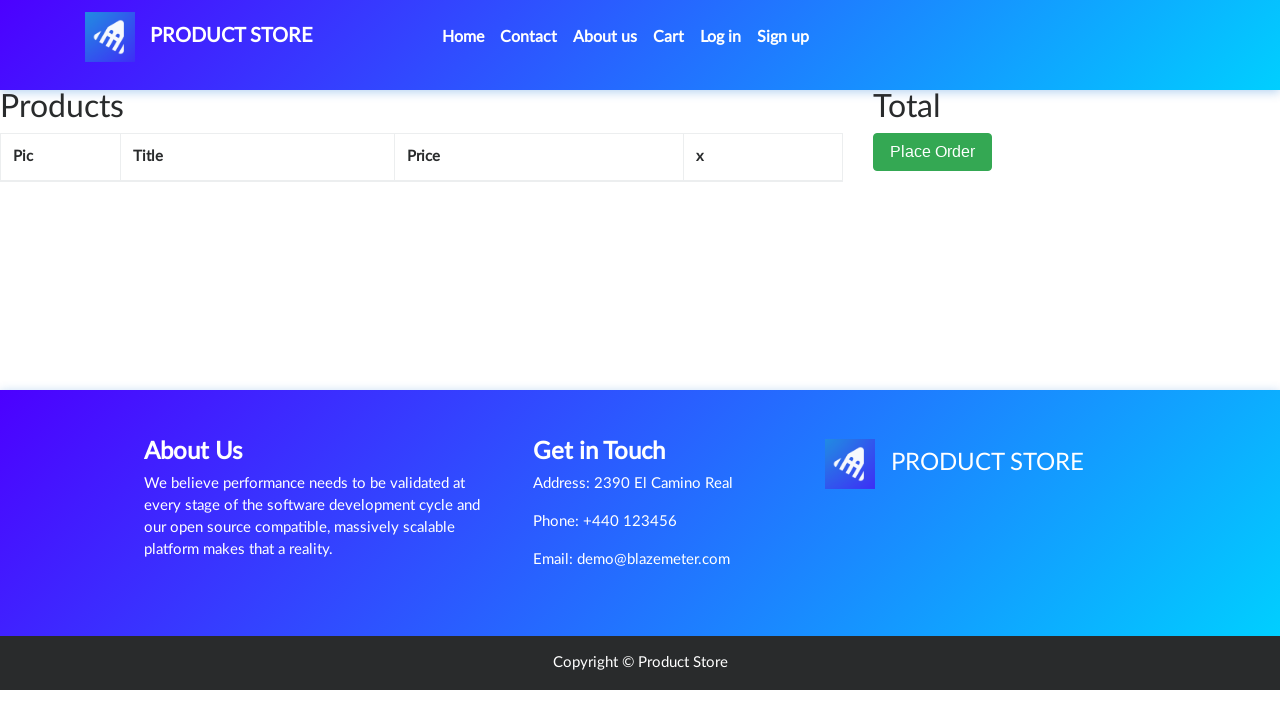